Tests triangle type identification for invalid triangle (sides: 1, 2, 4)

Starting URL: https://testpages.eviltester.com/styled/apps/triangle/triangle001.html

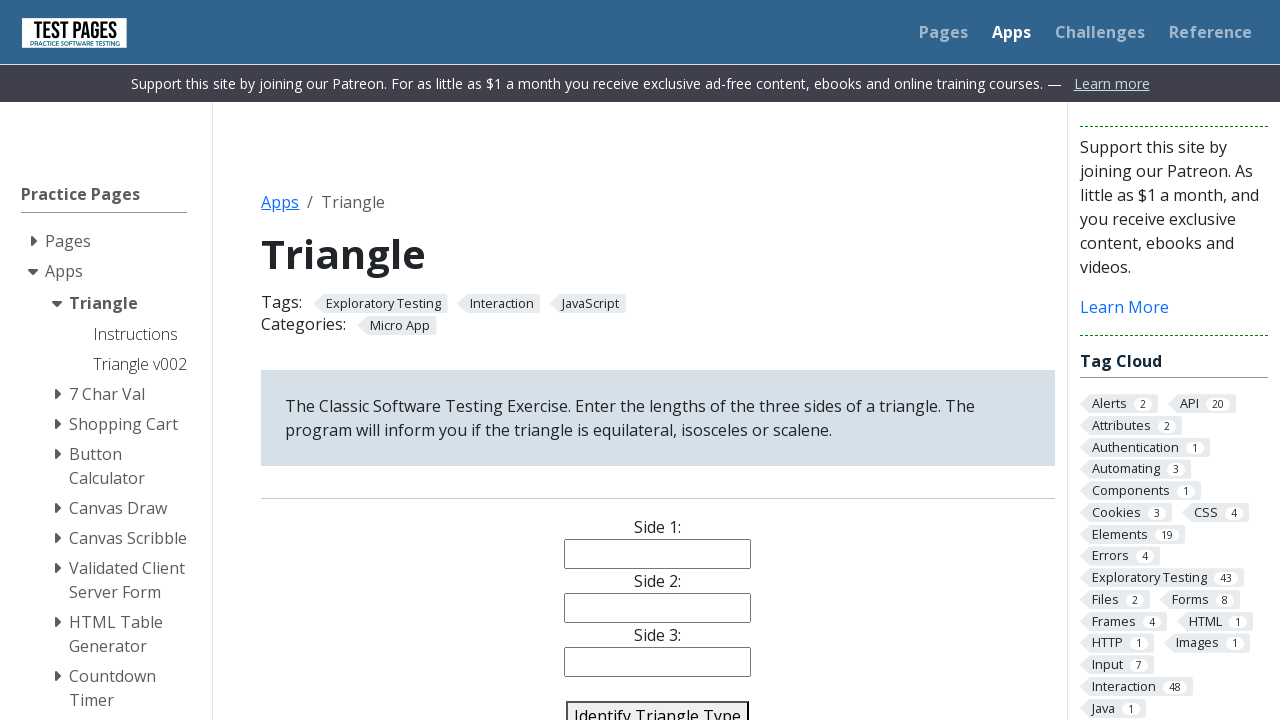

Filled side1 field with '1' on #side1
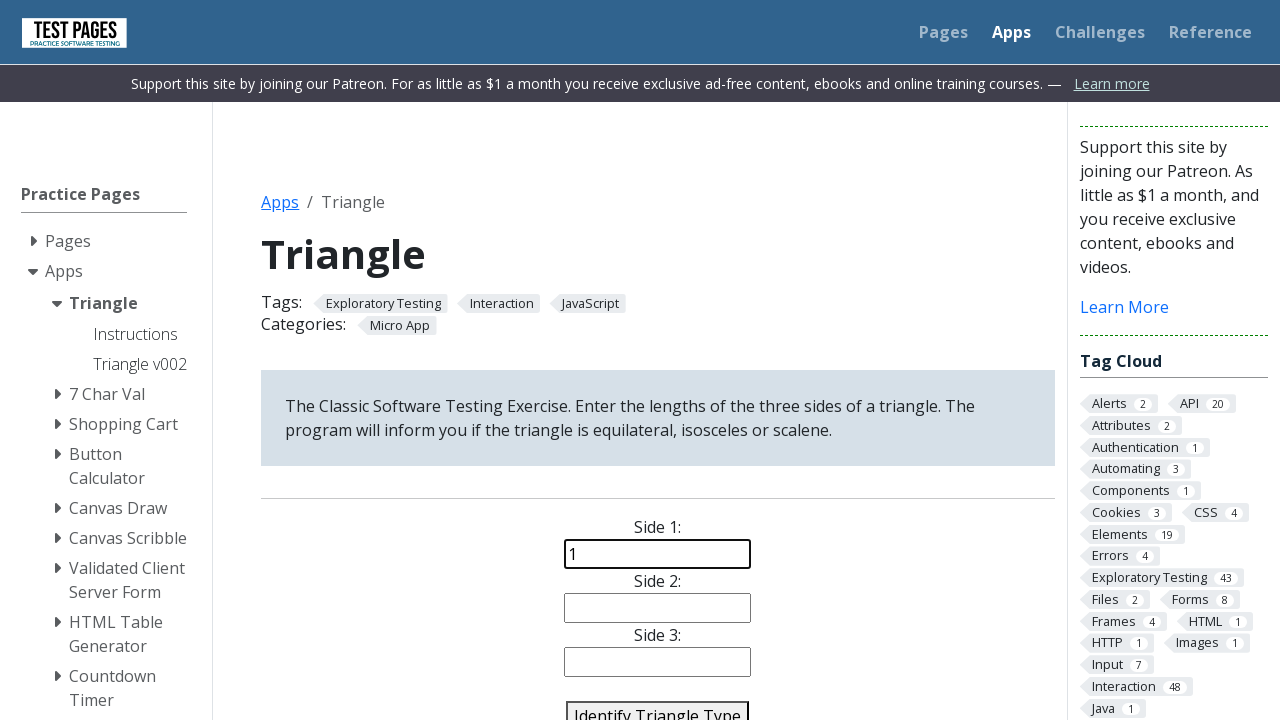

Filled side2 field with '2' on #side2
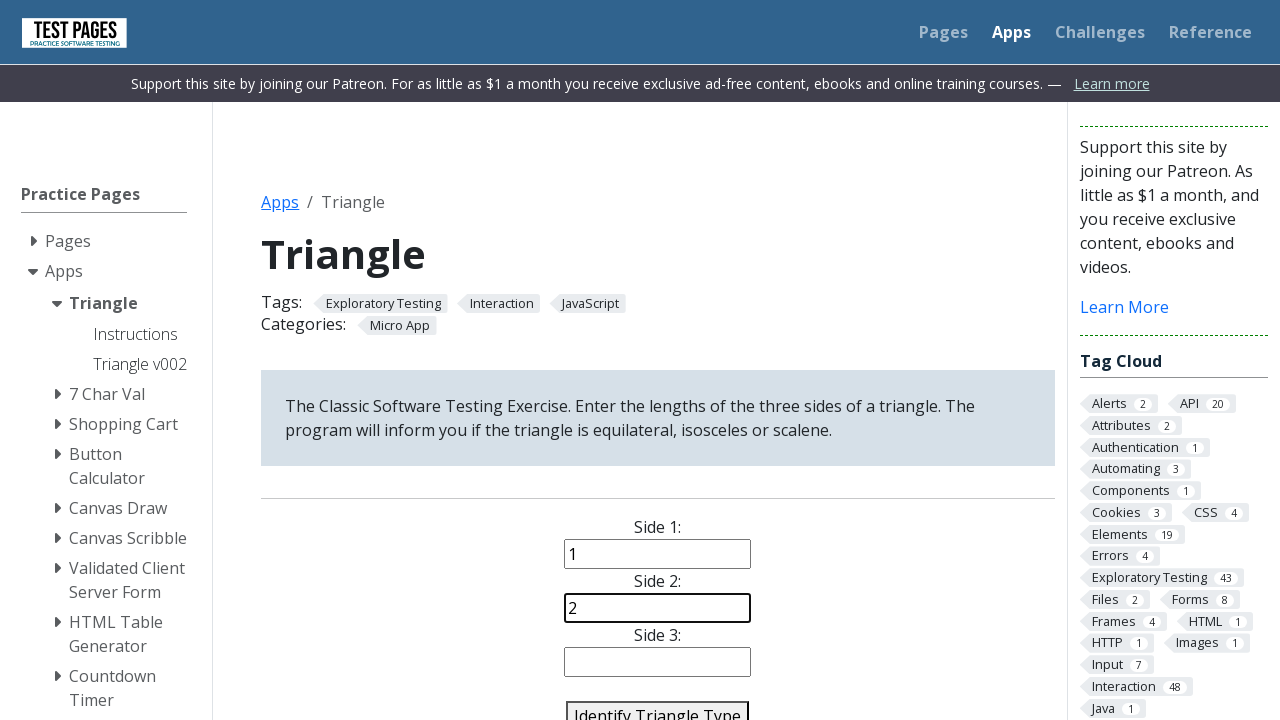

Filled side3 field with '4' on #side3
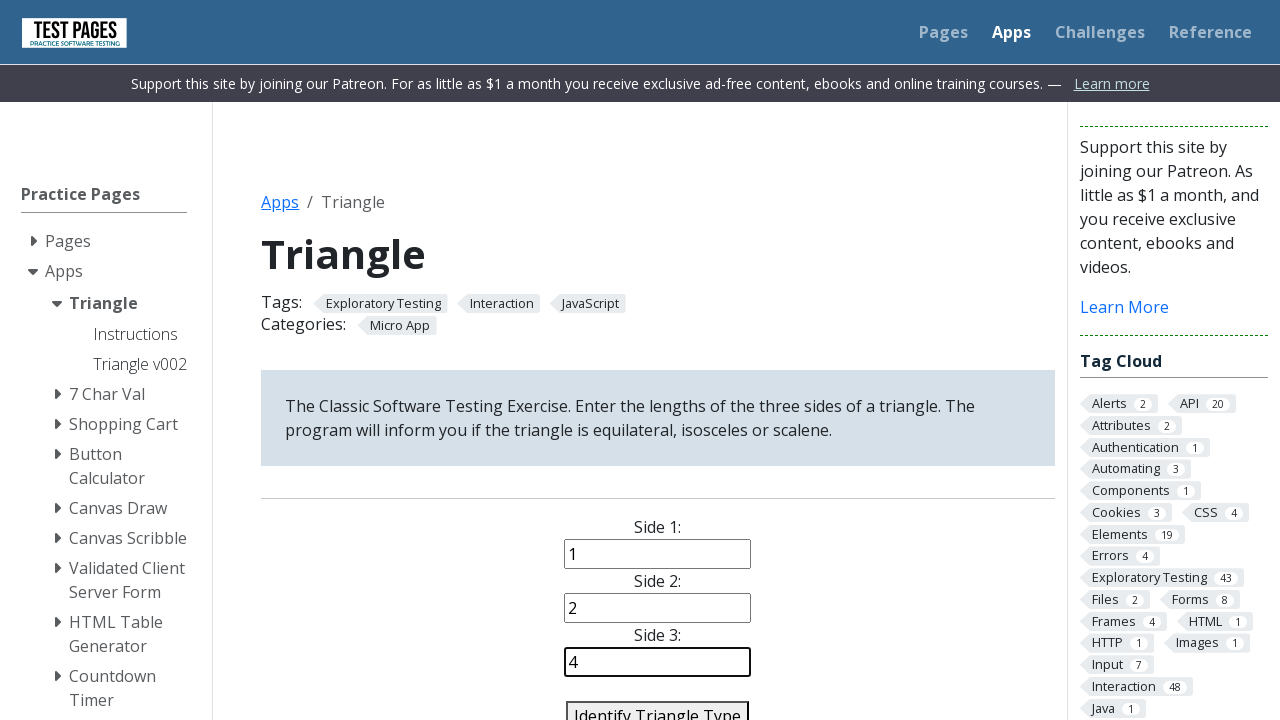

Clicked identify triangle button at (658, 705) on #identify-triangle-action
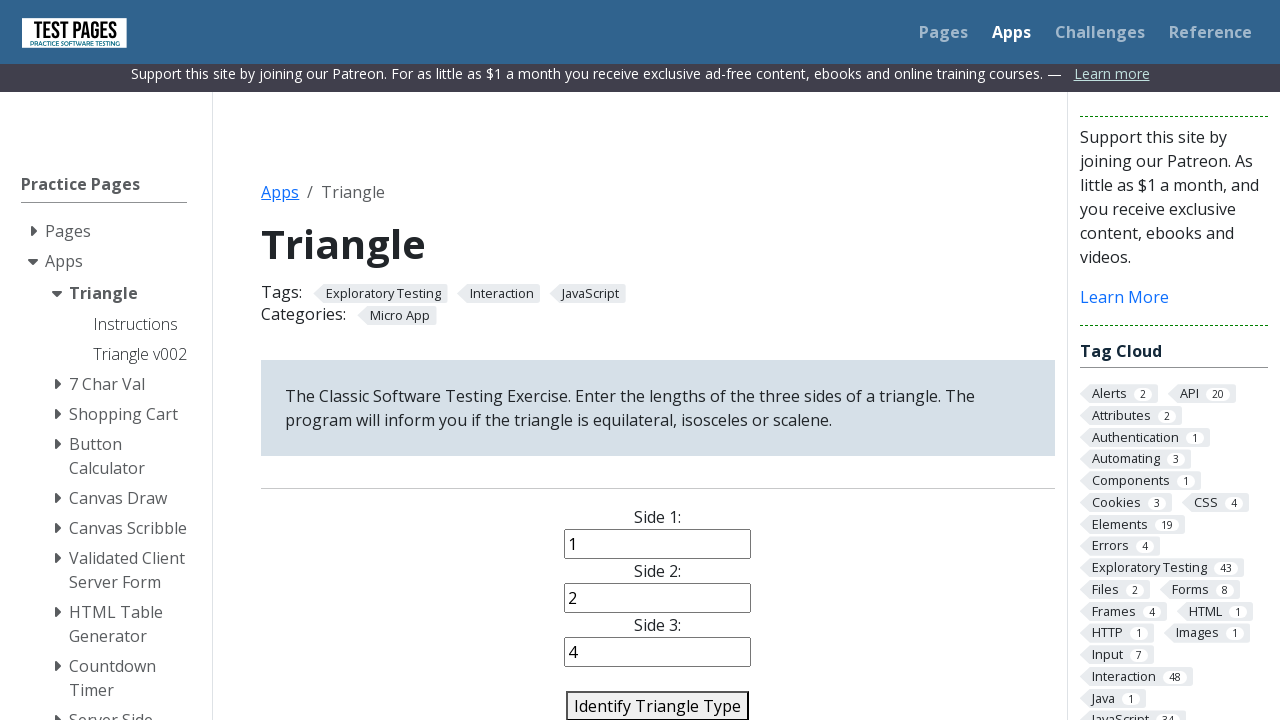

Triangle type result appeared - invalid triangle (sides 1, 2, 4)
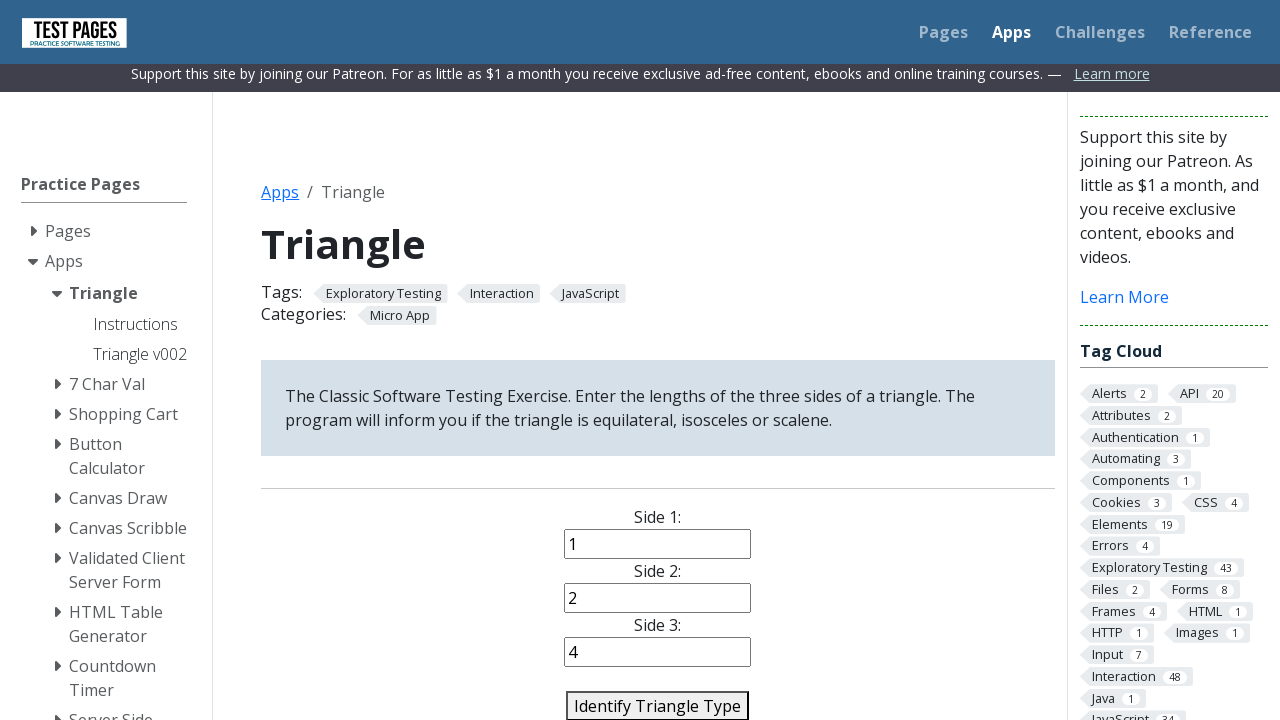

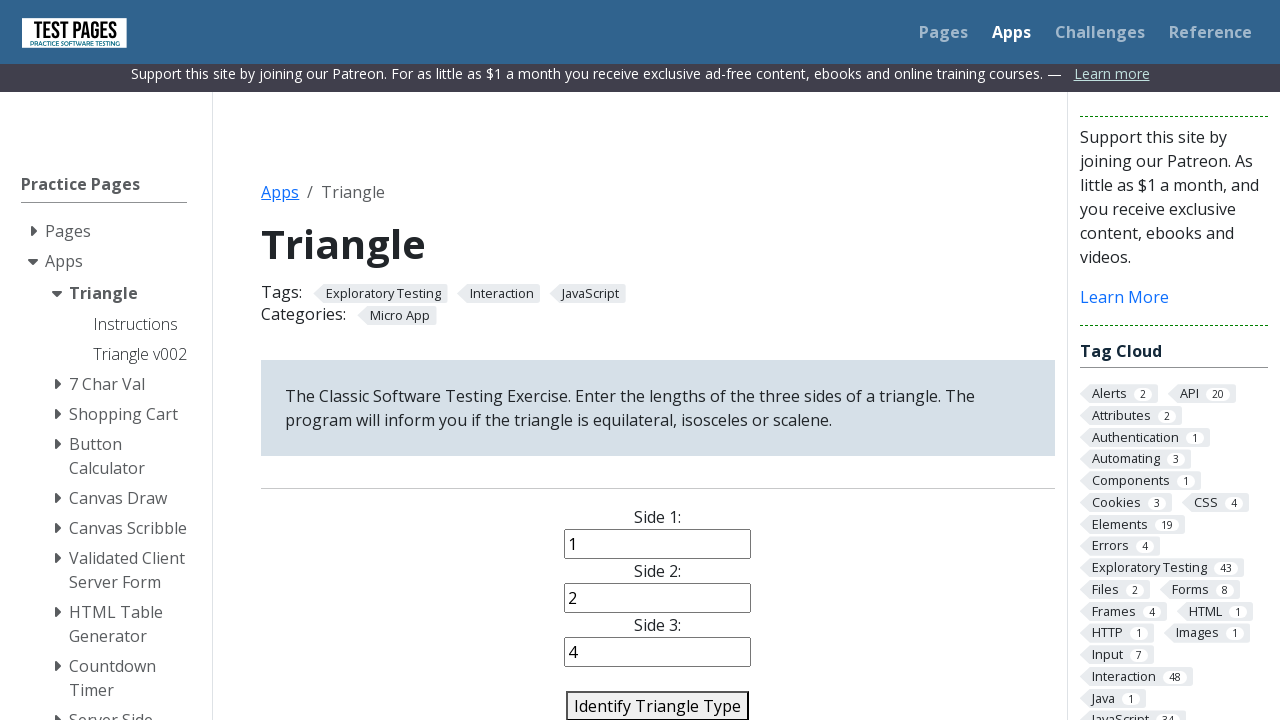